Tests keyboard actions by copying text from one textarea to another using keyboard shortcuts (Ctrl+A, Ctrl+C, Tab, Ctrl+V)

Starting URL: https://text-compare.com/

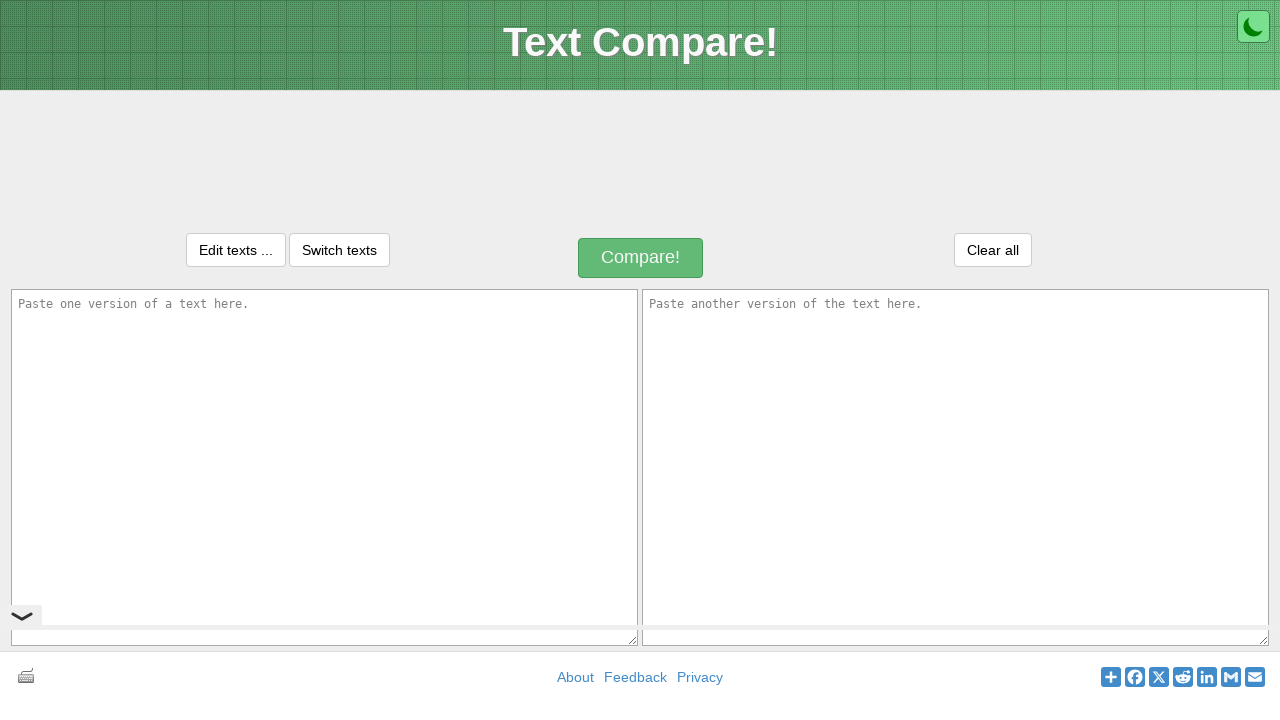

Filled first textarea with 'Welcome class selenium.' on #inputText1
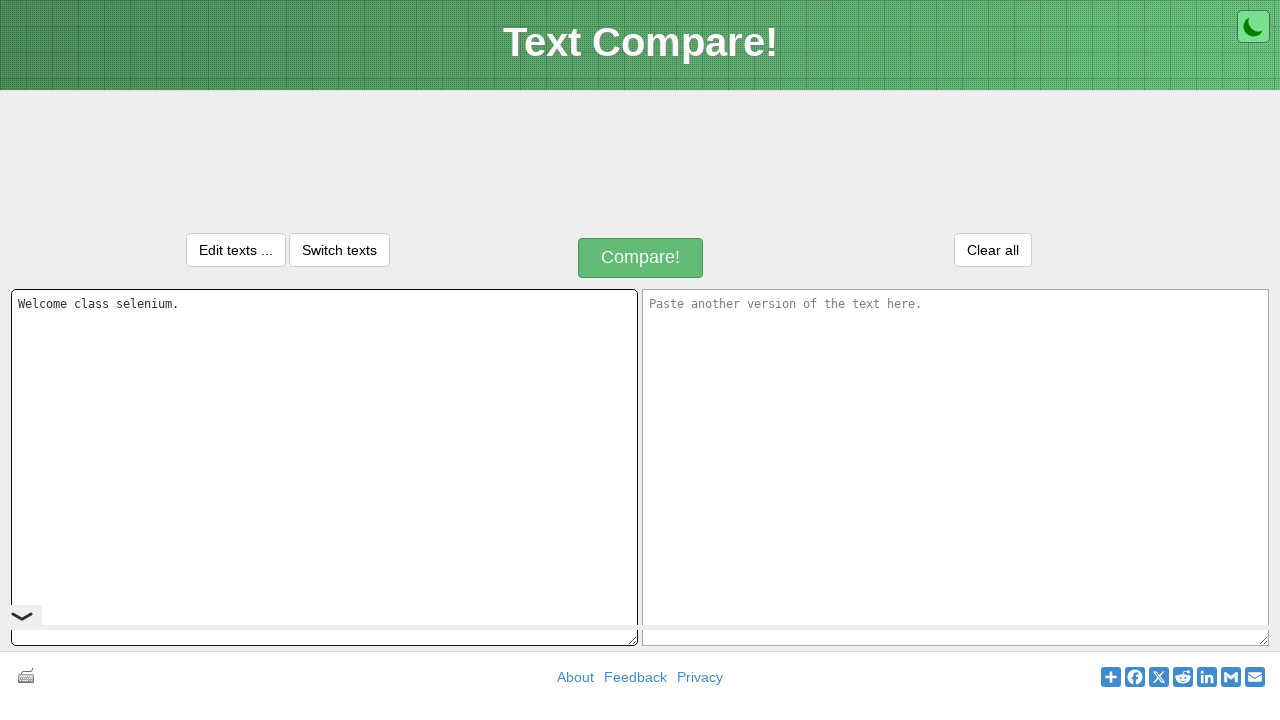

Selected all text in first textarea using Ctrl+A
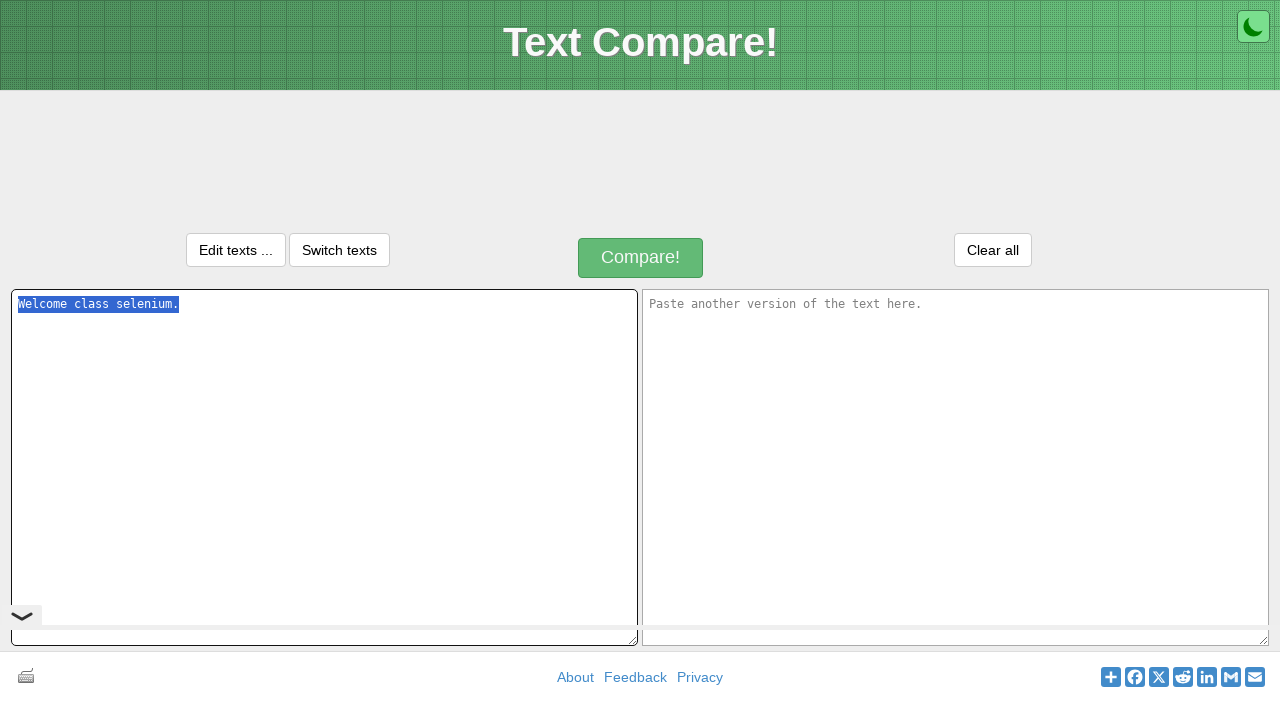

Copied selected text to clipboard using Ctrl+C
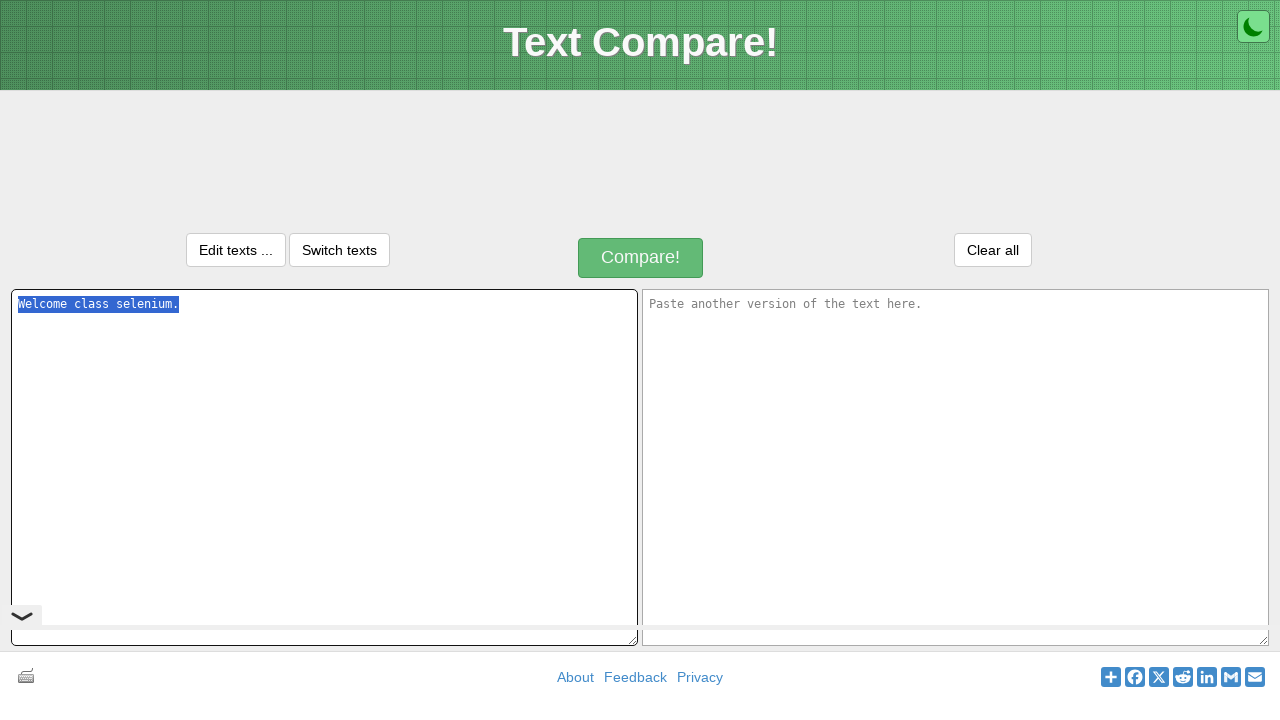

Moved focus to second textarea using Tab key
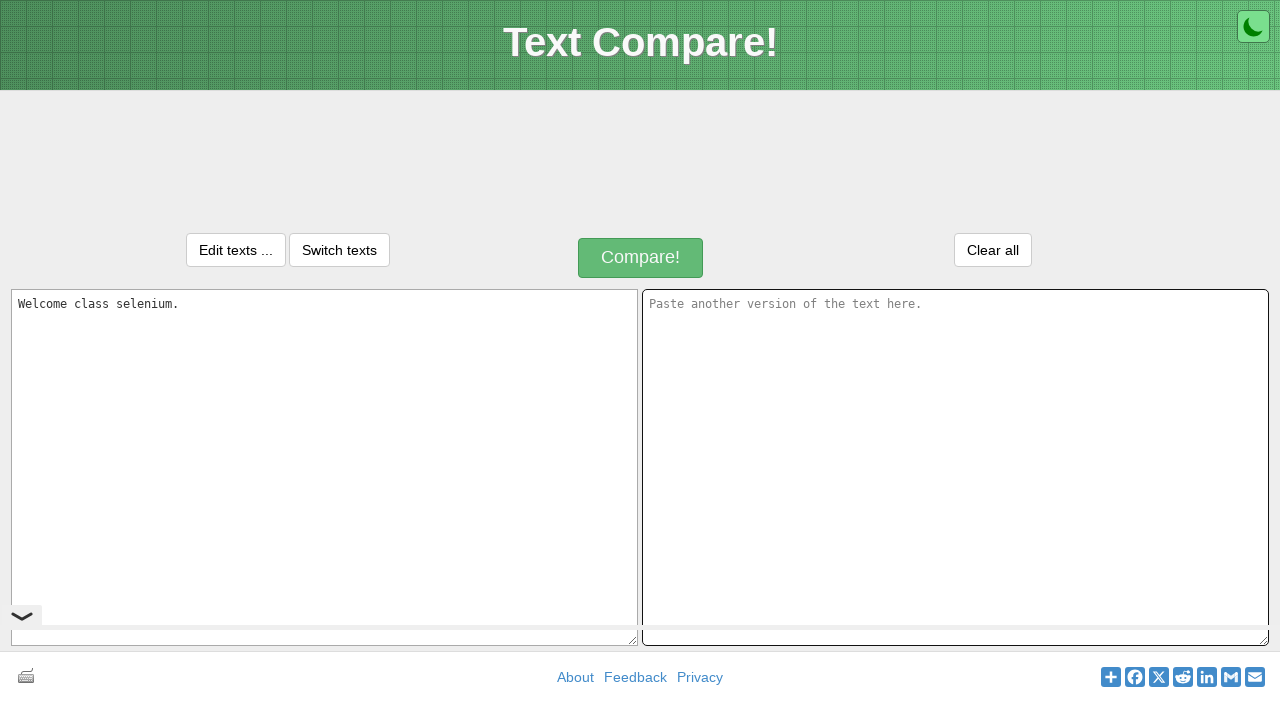

Pasted text into second textarea using Ctrl+V
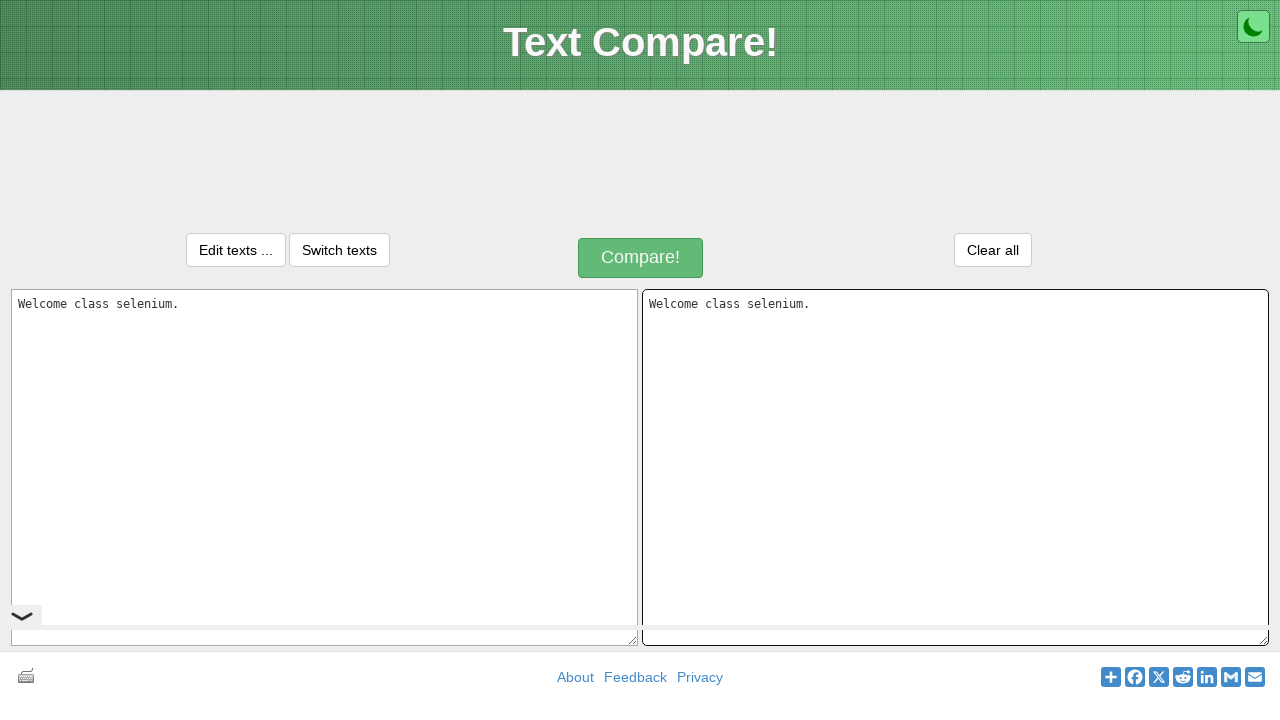

Retrieved text from first textarea for verification
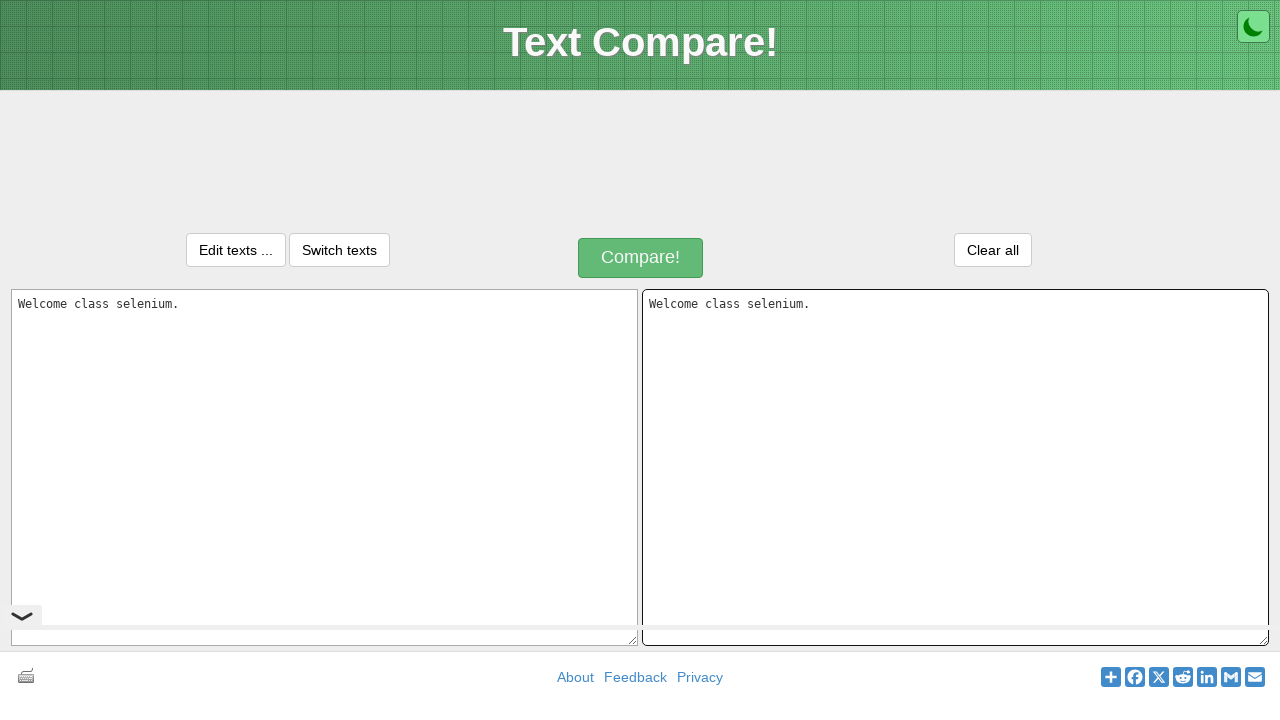

Retrieved text from second textarea for verification
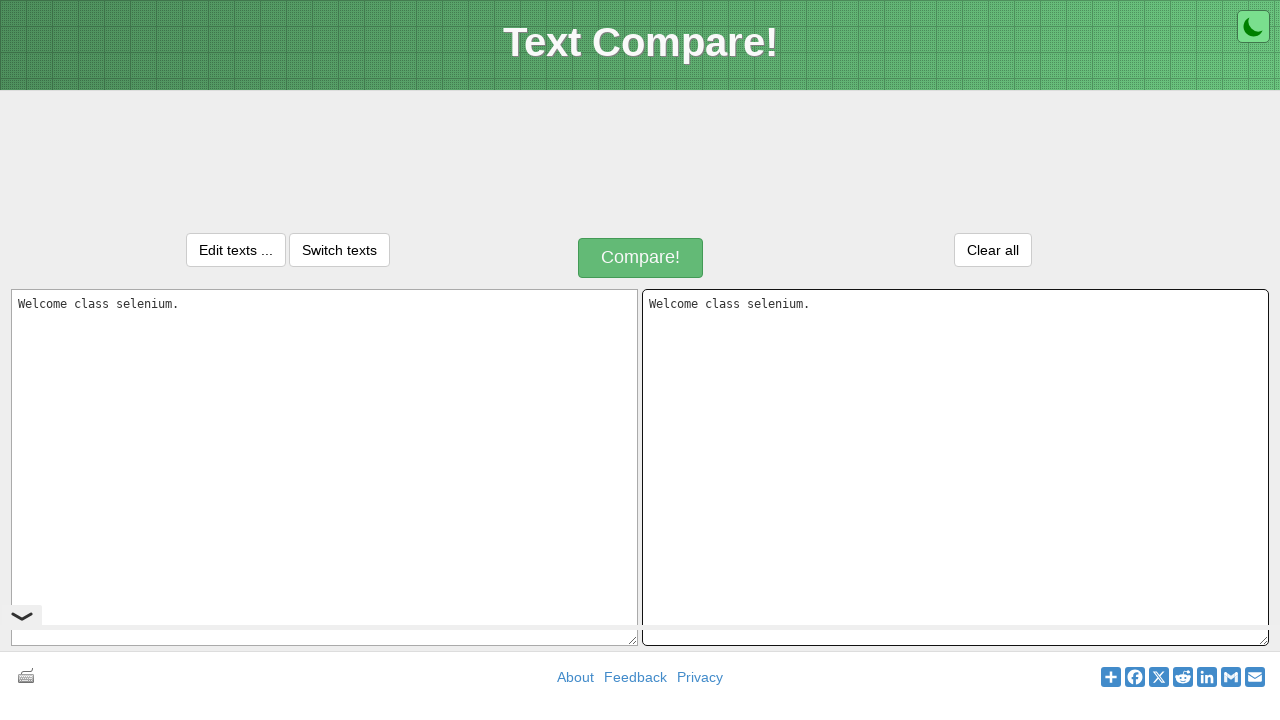

Assertion passed: text was successfully copied from first textarea to second textarea
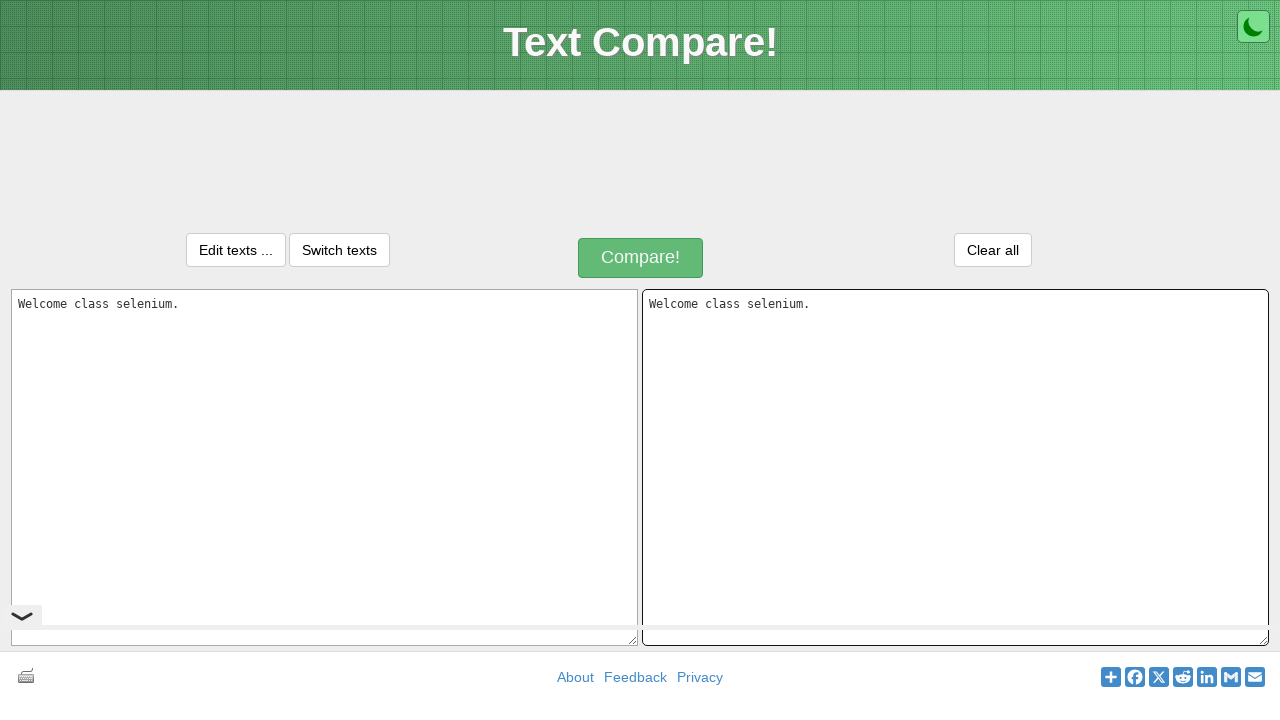

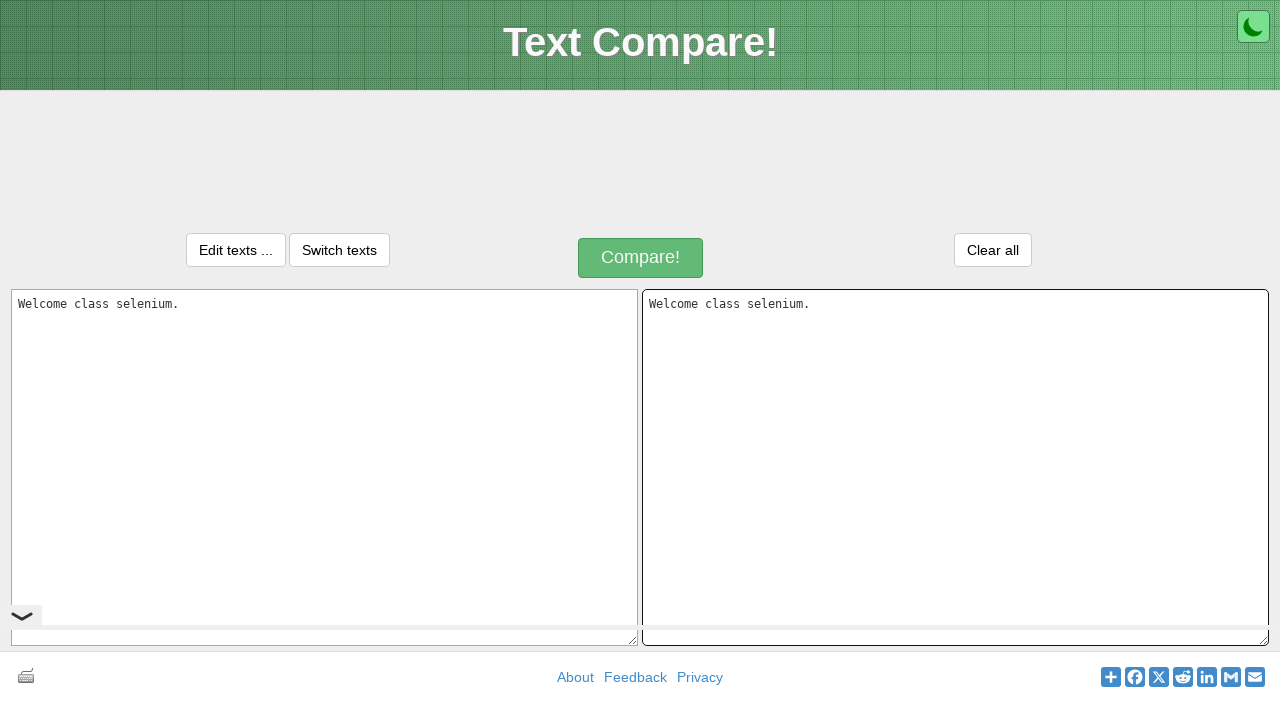